Tests various JavaScript alert types on DemoQA including simple alerts, timed alerts, confirm boxes, and prompt boxes by clicking buttons and interacting with the alert dialogs

Starting URL: https://demoqa.com/alerts

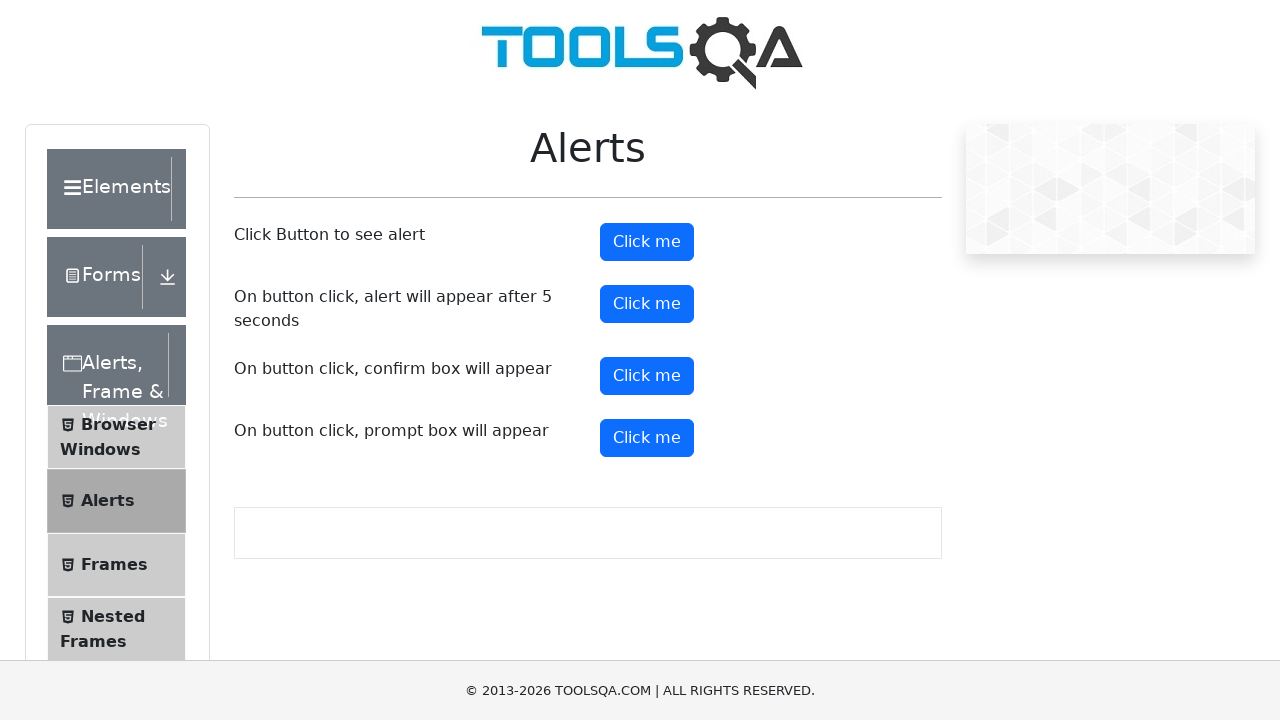

Clicked the simple alert button at (647, 242) on #alertButton
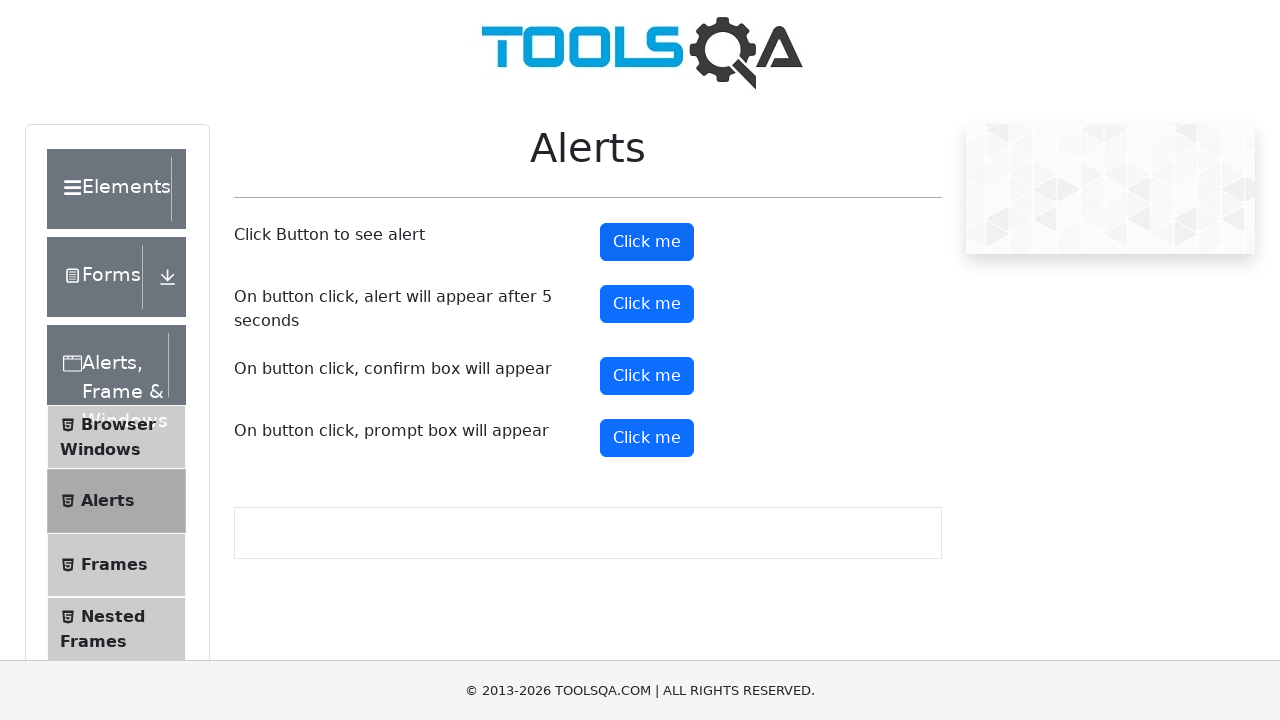

Set up dialog handler to accept alerts
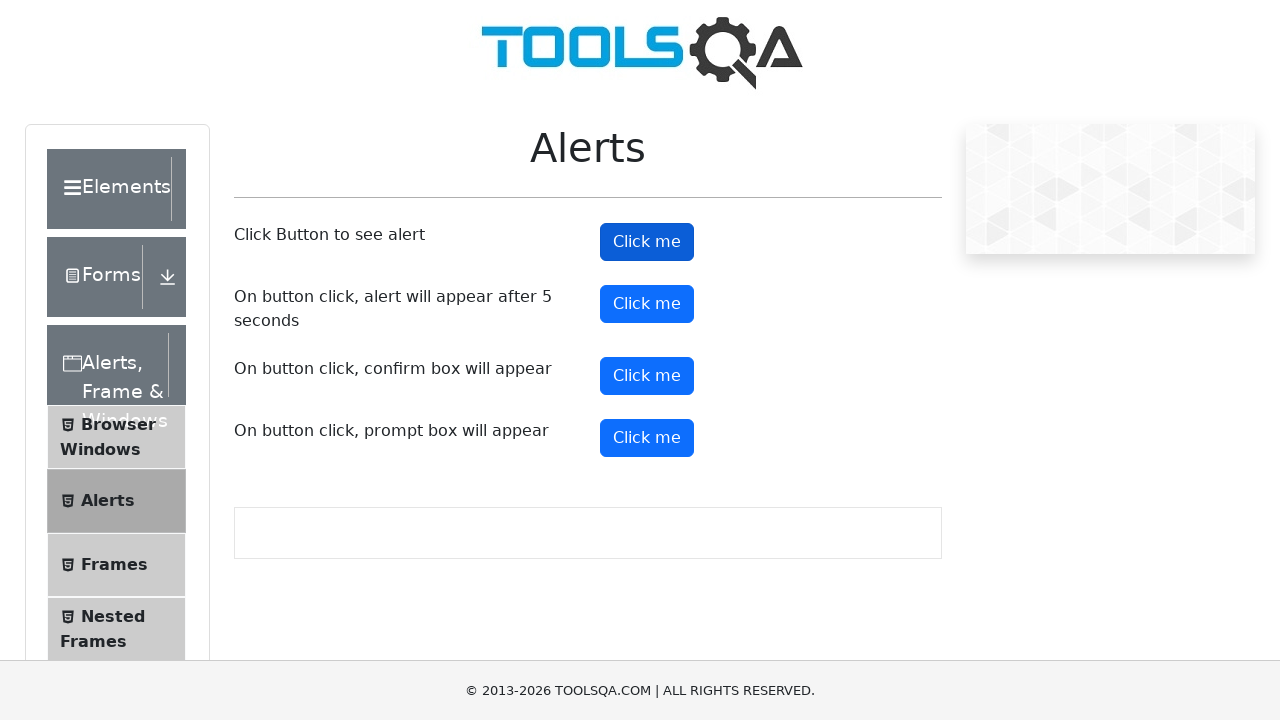

Waited for simple alert to be handled
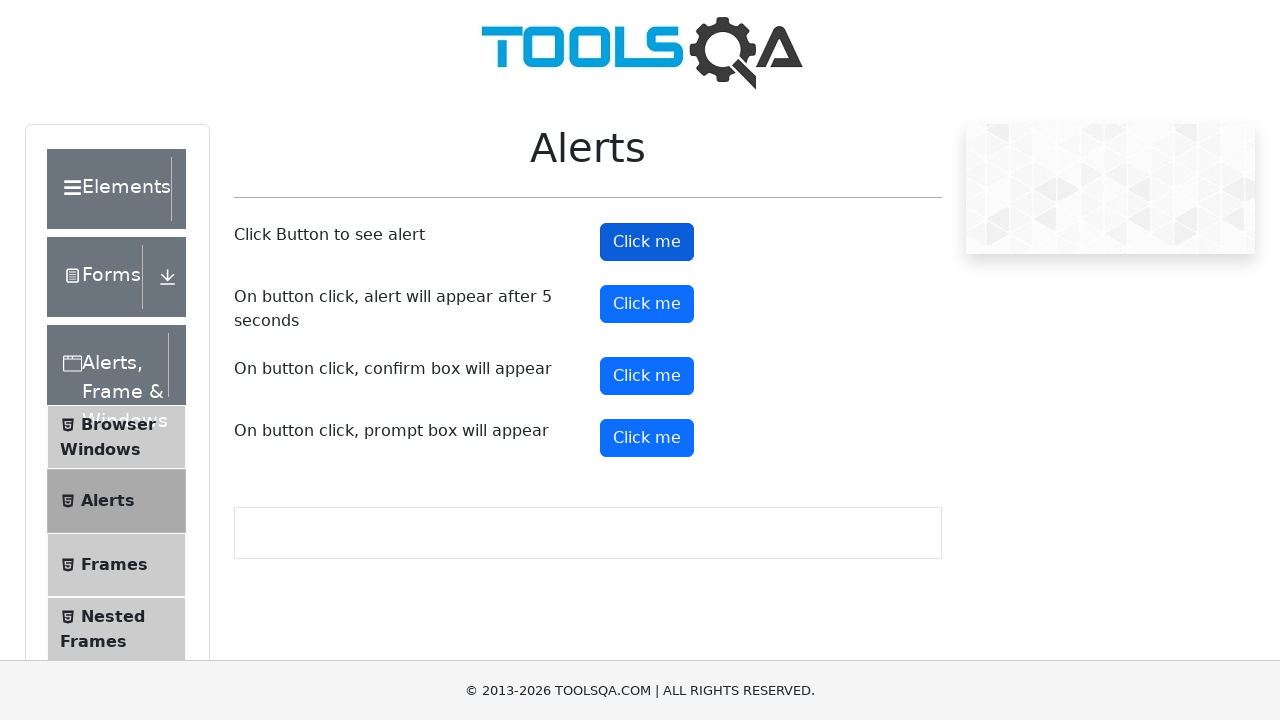

Clicked the timer alert button at (647, 304) on #timerAlertButton
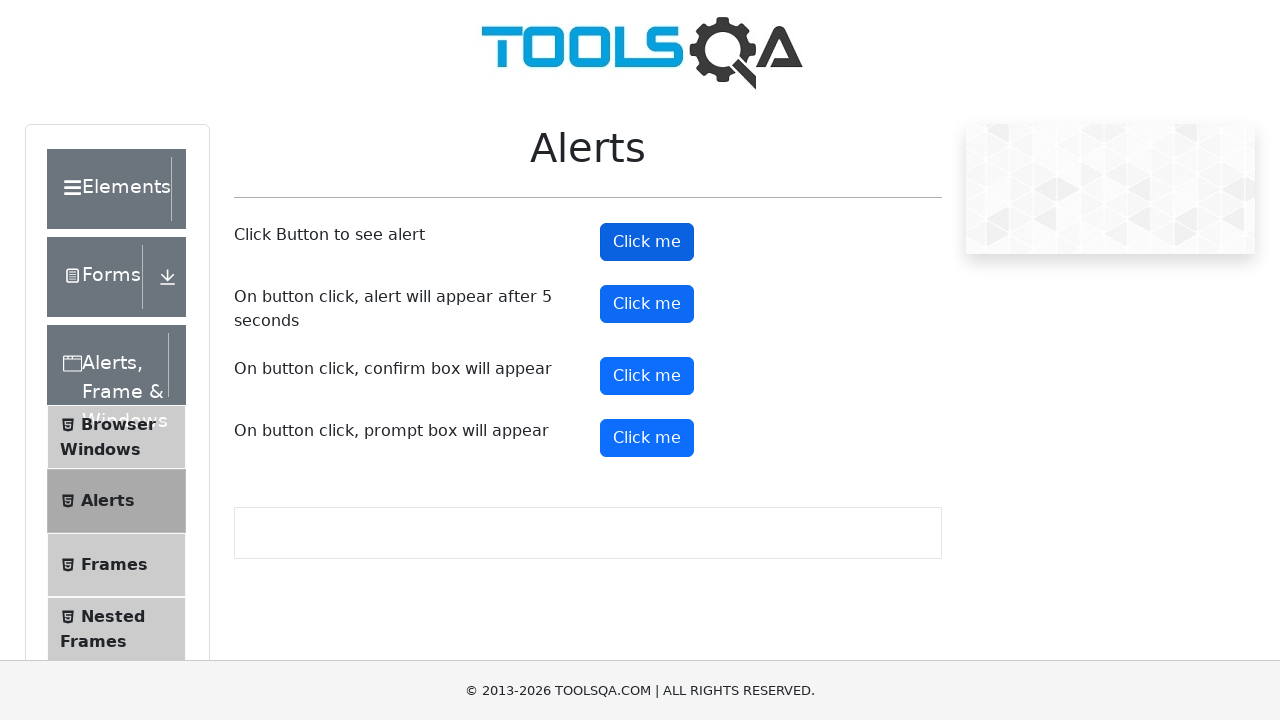

Waited for timed alert to appear and be handled
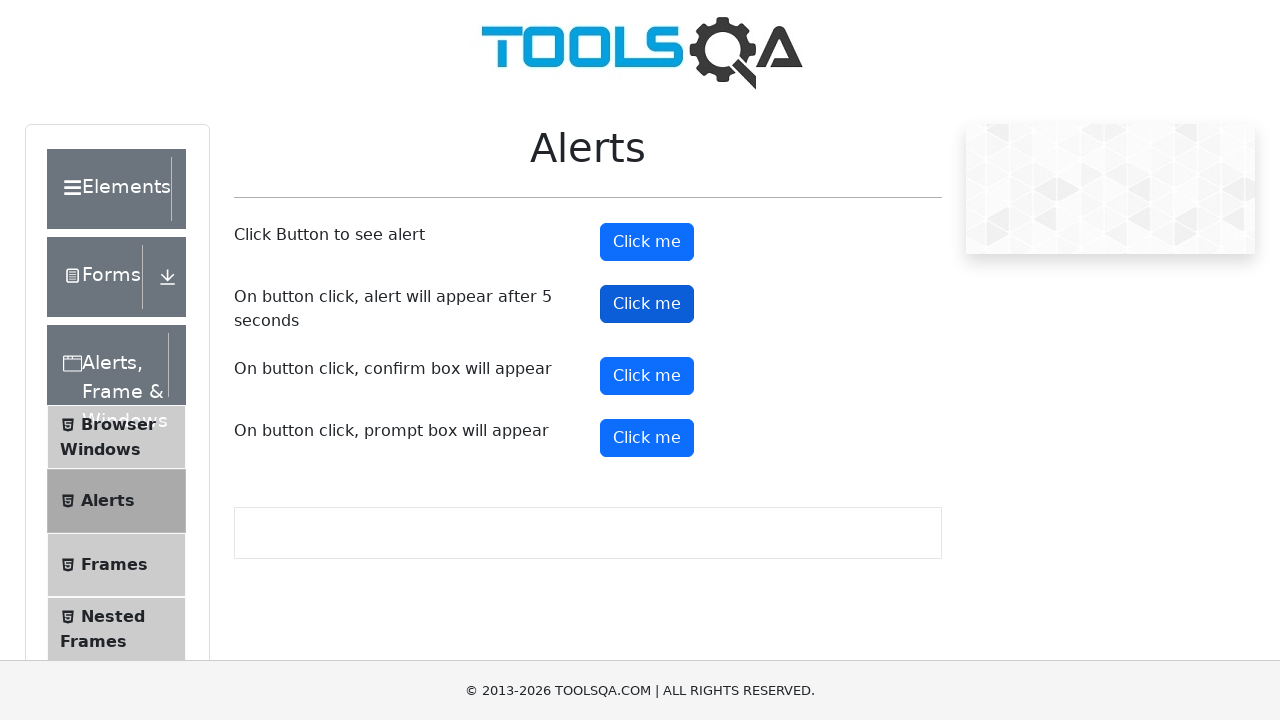

Set up dialog handler to dismiss confirm box
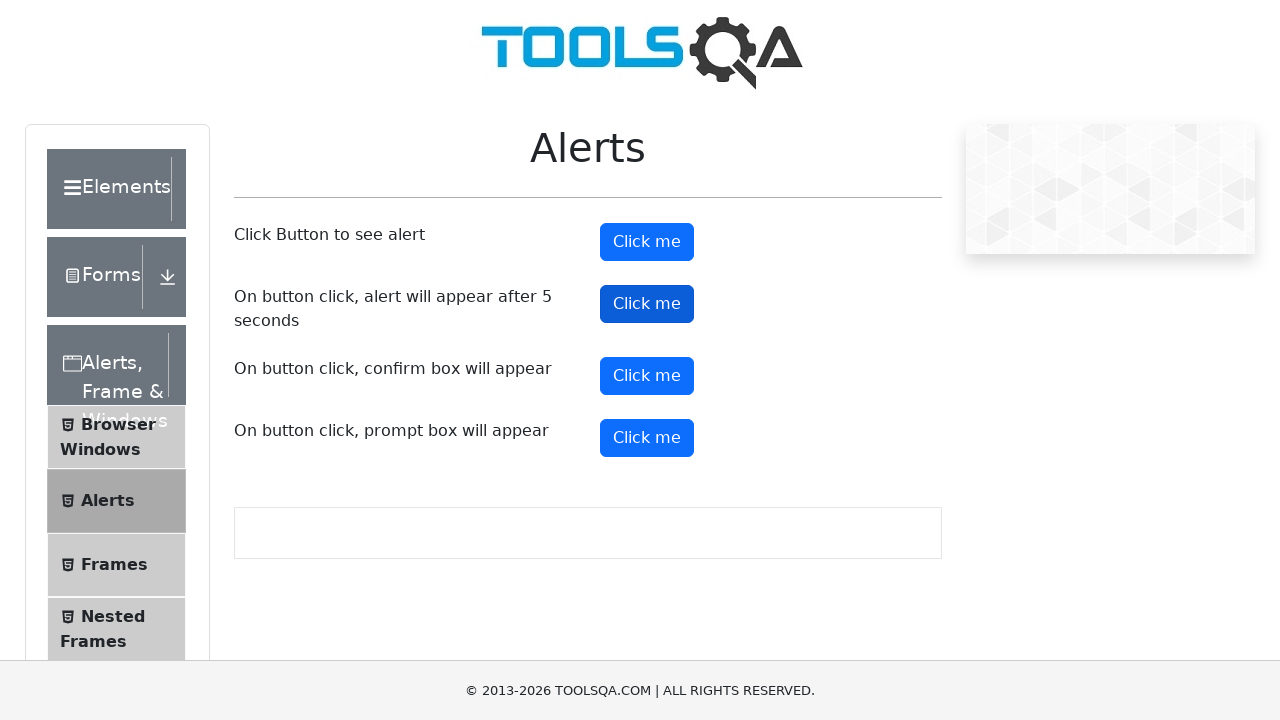

Clicked the confirm button at (647, 376) on #confirmButton
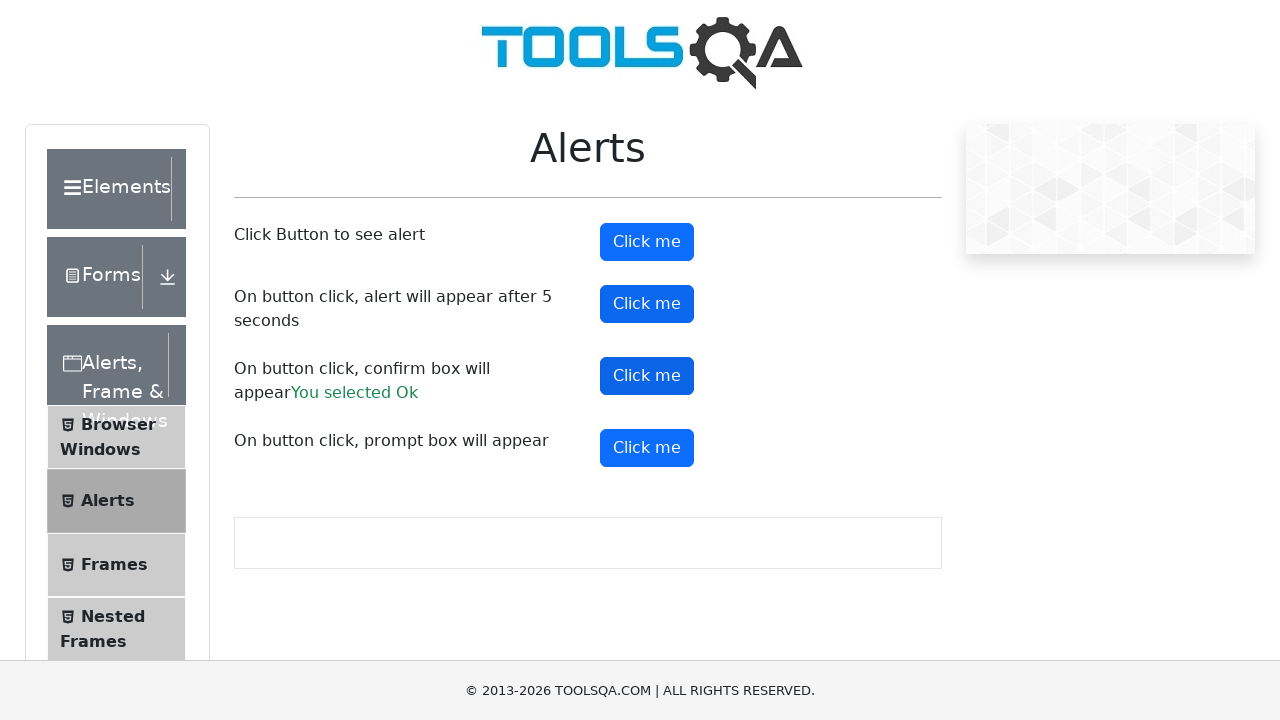

Waited for confirm box to be dismissed
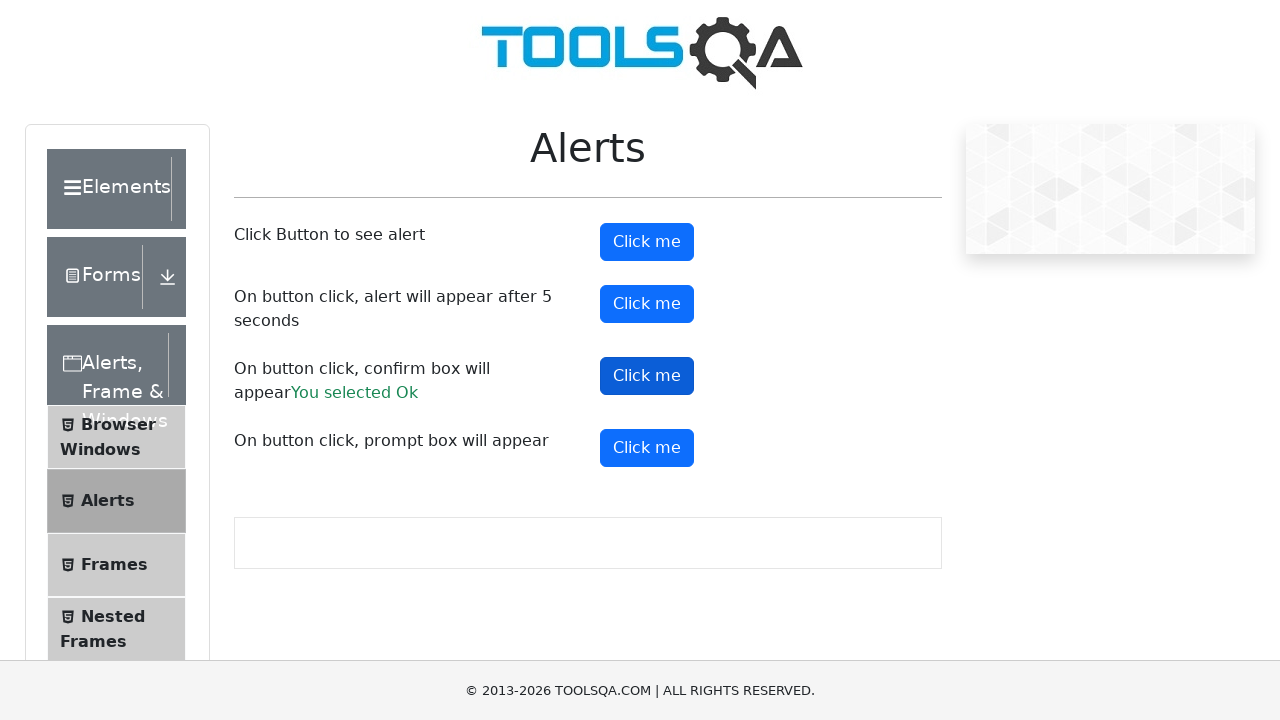

Set up dialog handler to accept prompt with text 'Hello, I am there!'
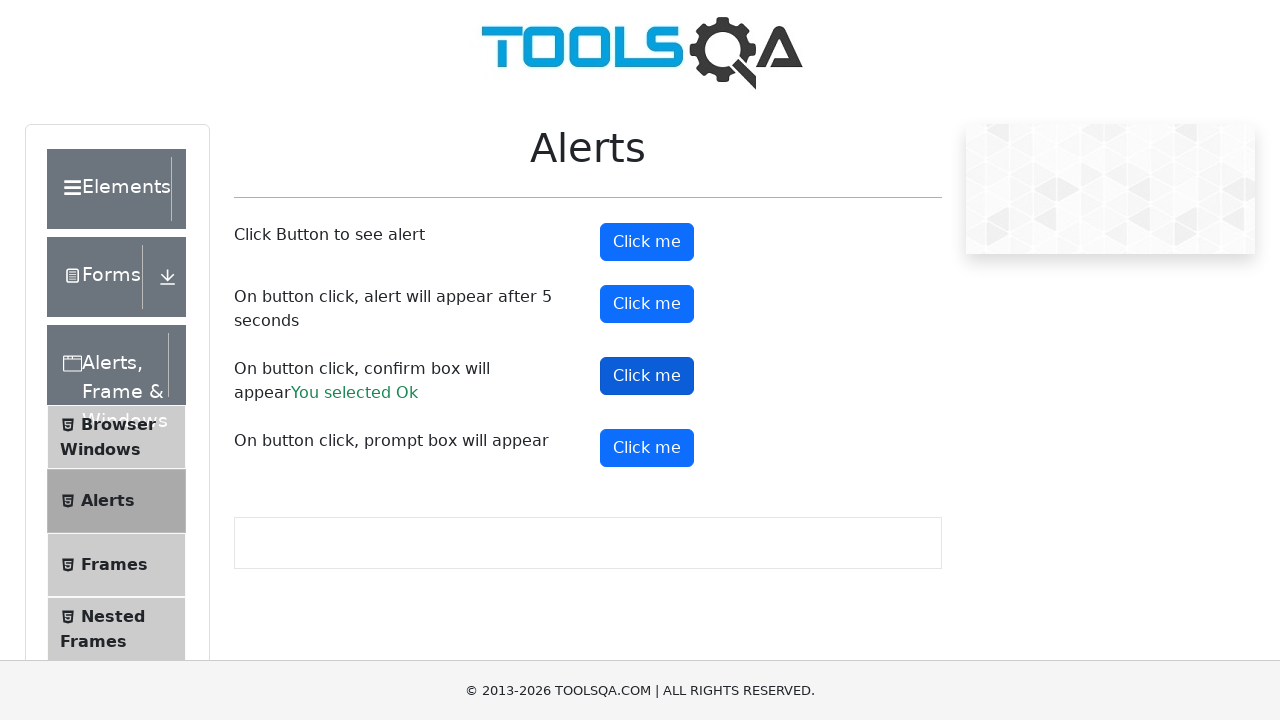

Clicked the prompt button at (647, 448) on xpath=//button[@id='promtButton']
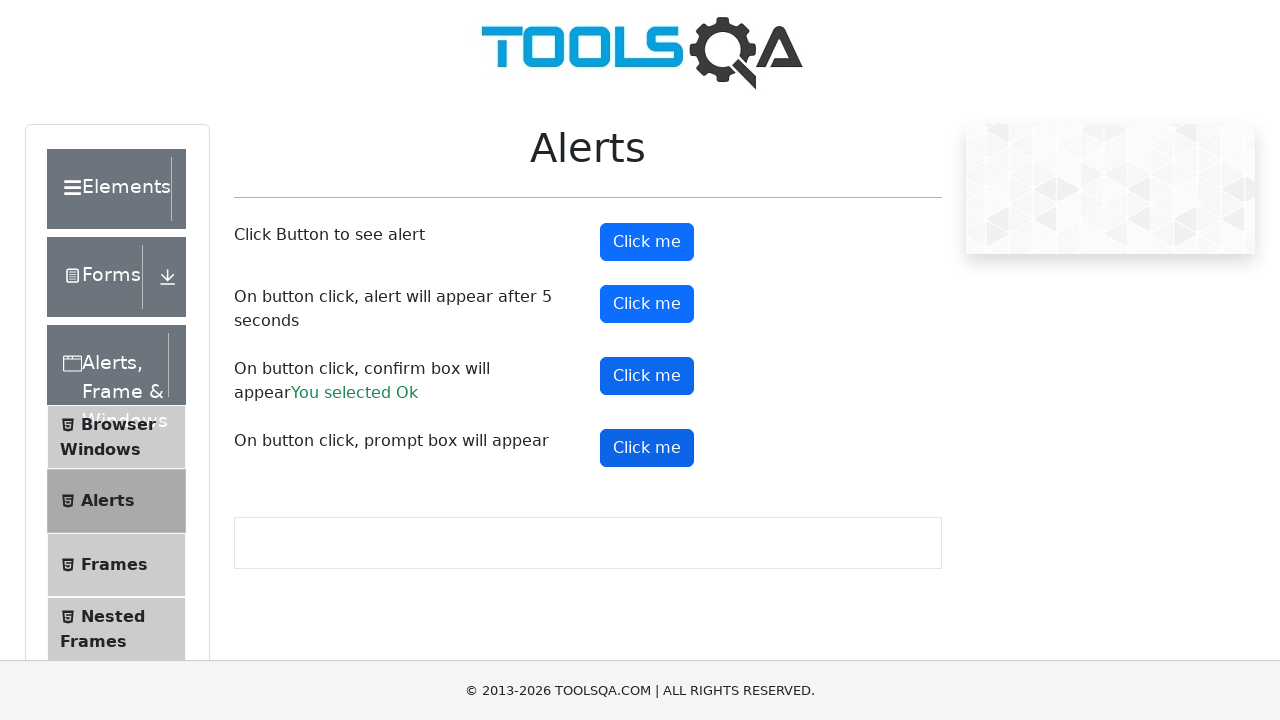

Waited for prompt box to be handled
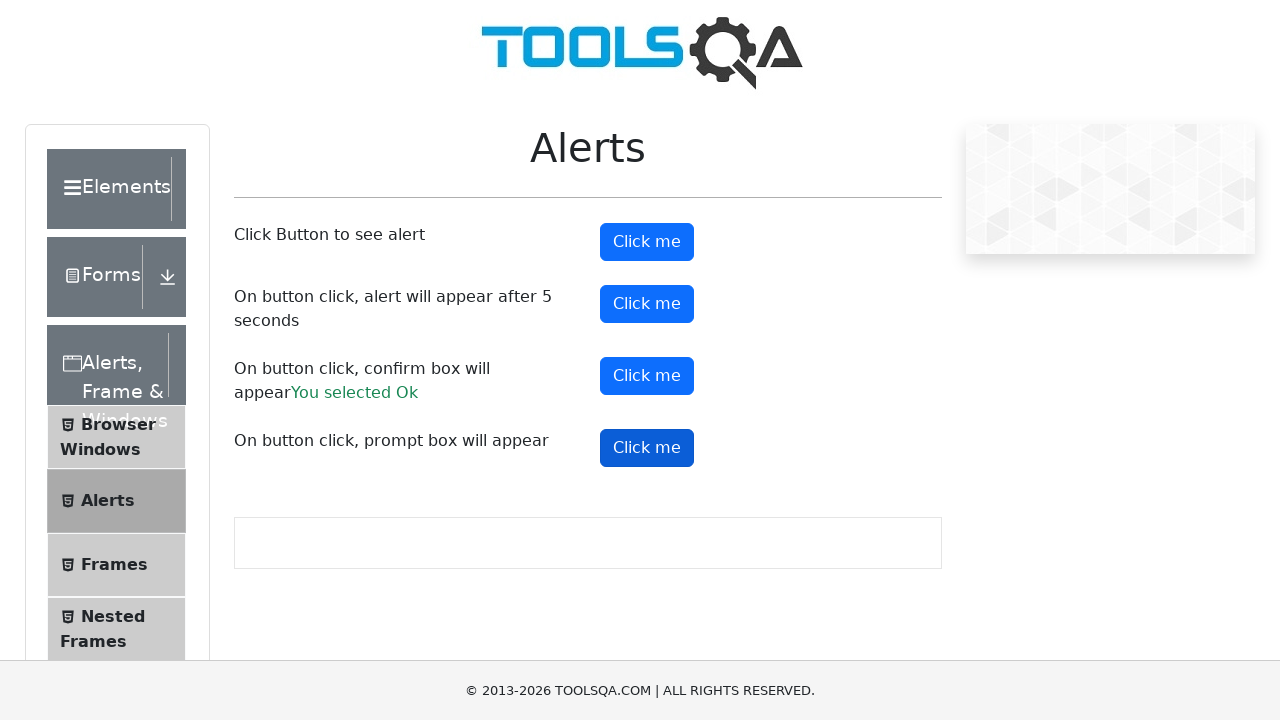

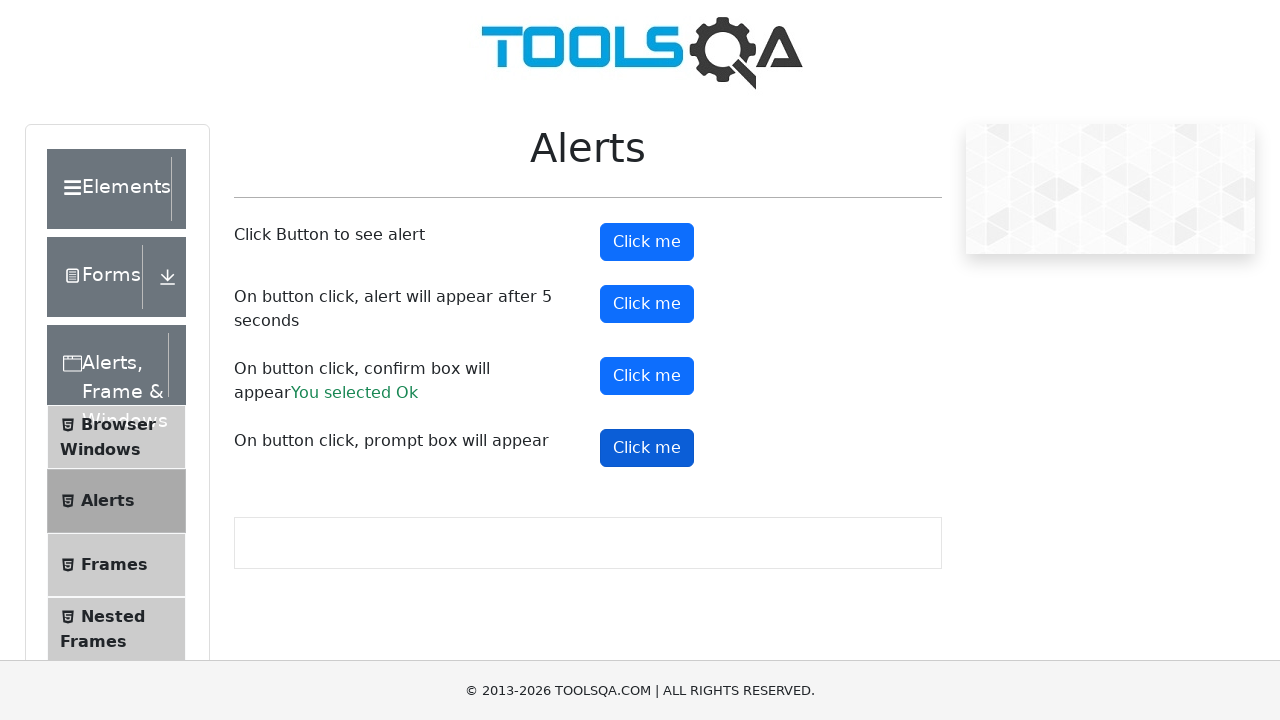